Tests handling of timed JavaScript alerts by clicking a button and accepting the alert that appears after a delay

Starting URL: https://demoqa.com/alerts

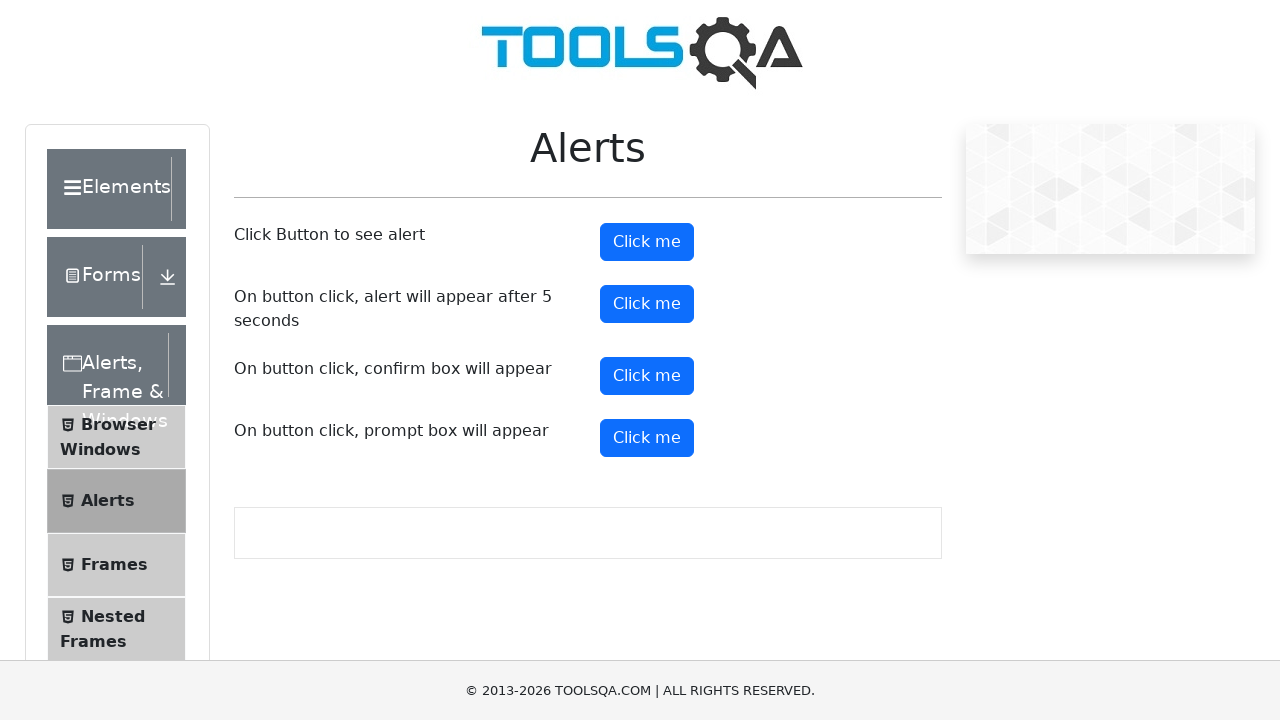

Clicked the timer alert button at (647, 304) on #timerAlertButton
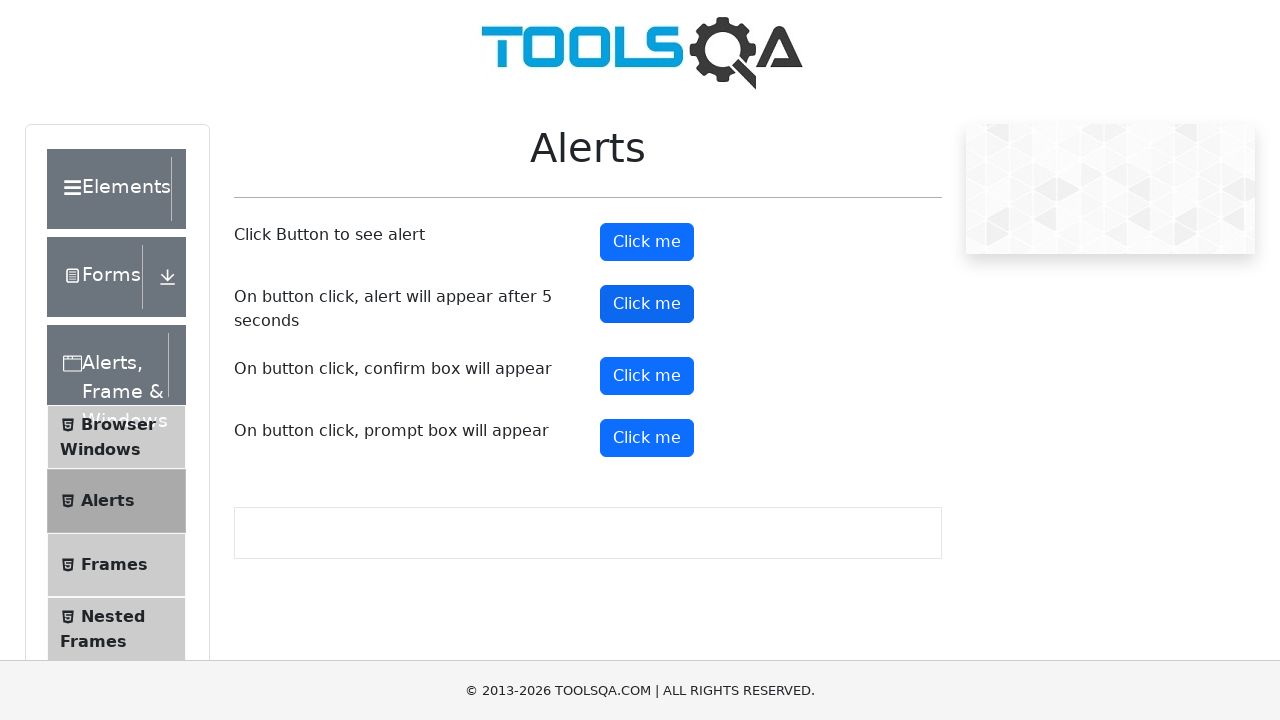

Set up dialog handler to automatically accept alerts
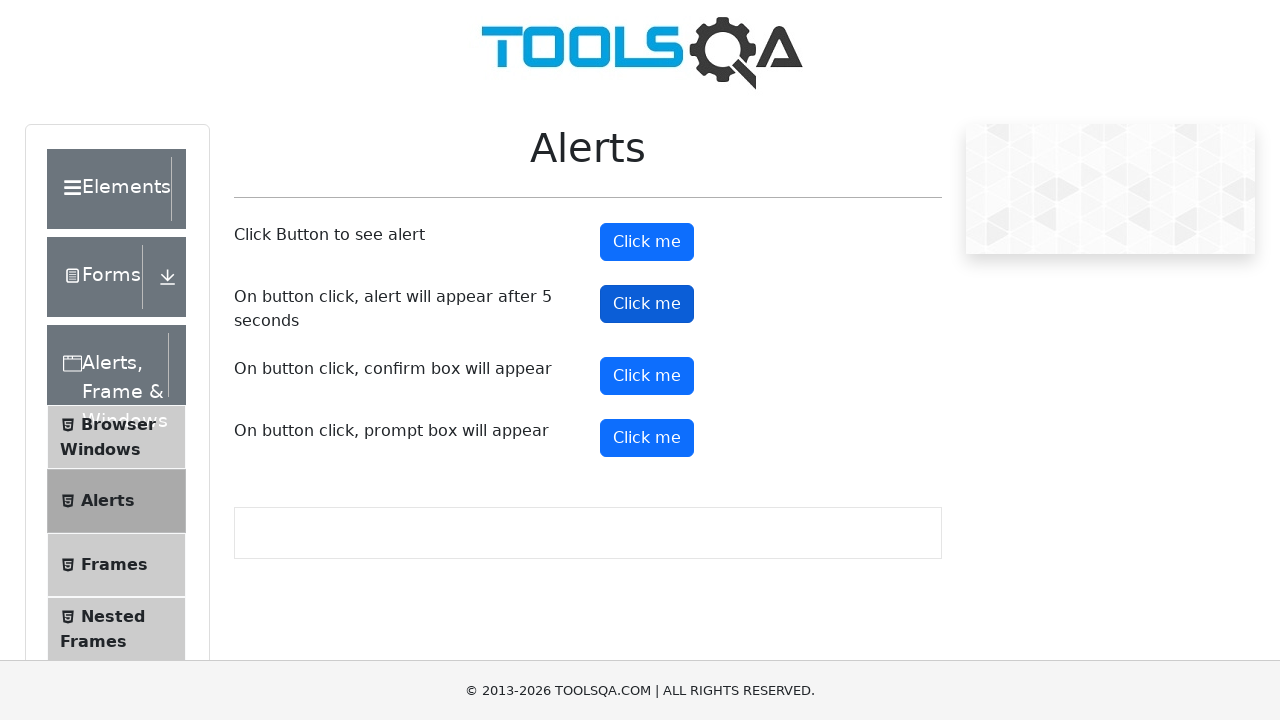

Waited 6 seconds for timed alert to appear and be accepted
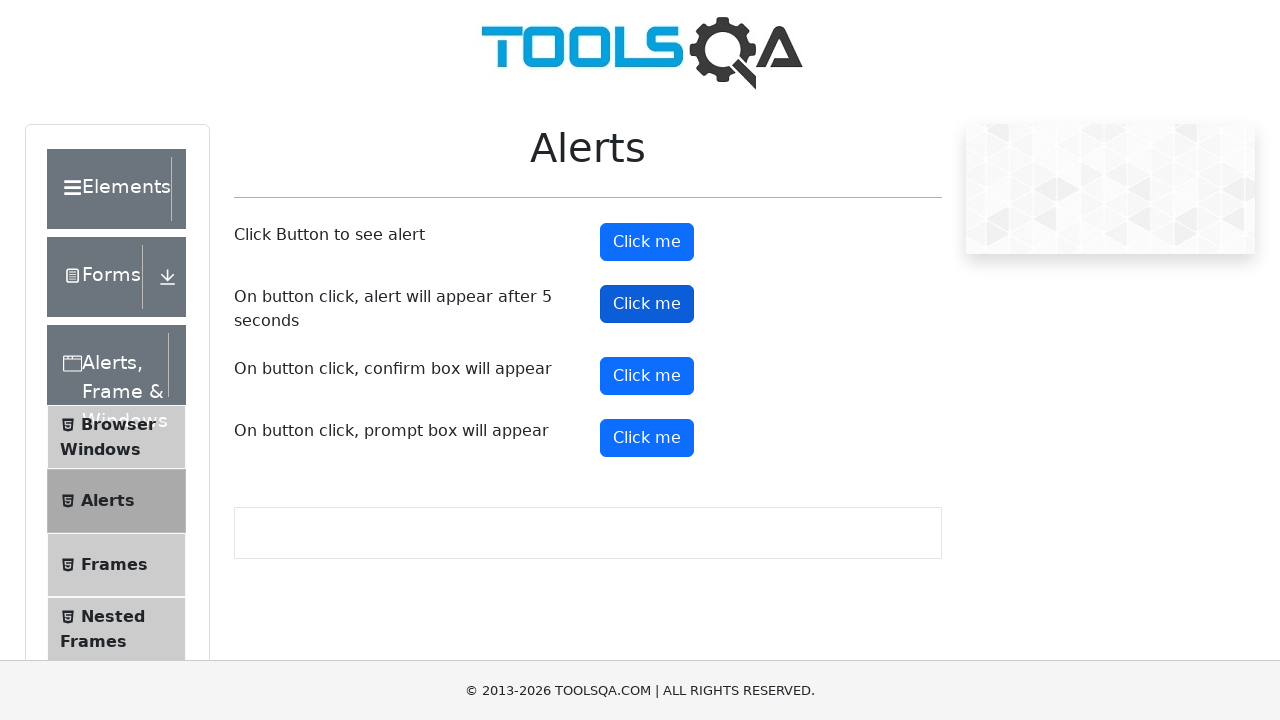

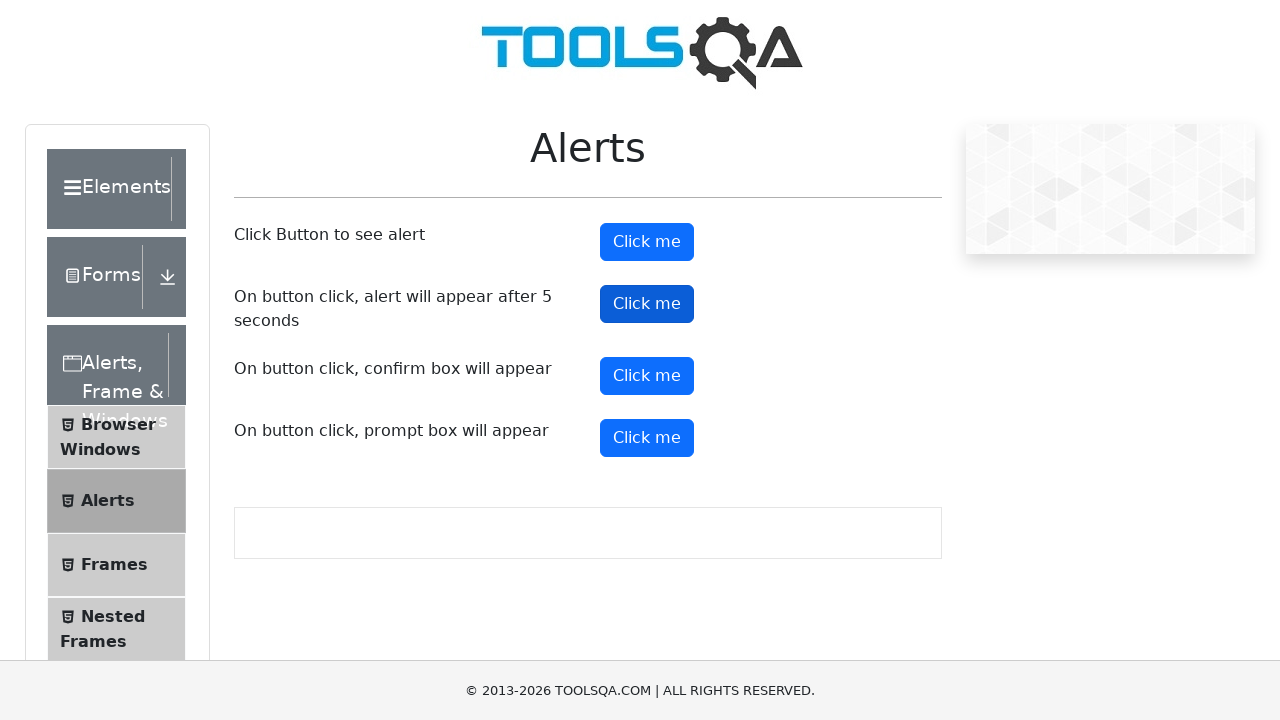